Tests drag and drop functionality by dragging an element from source to destination within an iframe on the jQuery UI demo page

Starting URL: https://jqueryui.com/droppable/#default

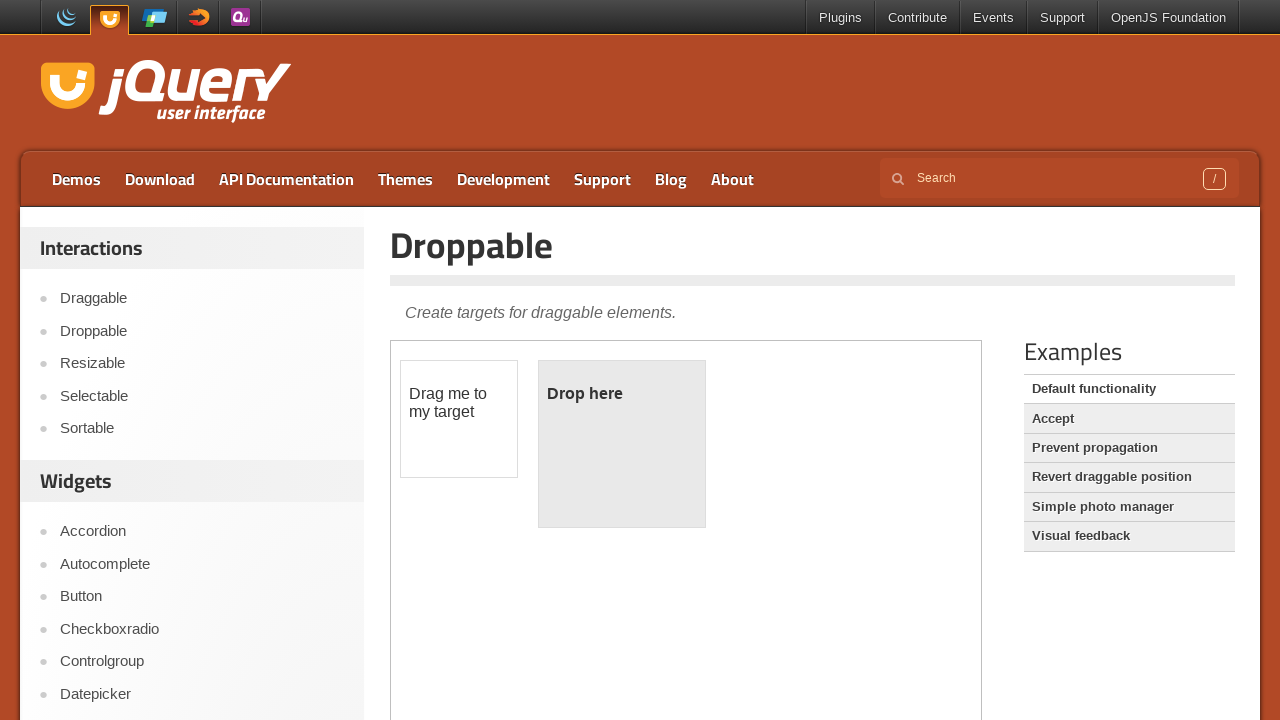

Navigated to jQuery UI droppable demo page
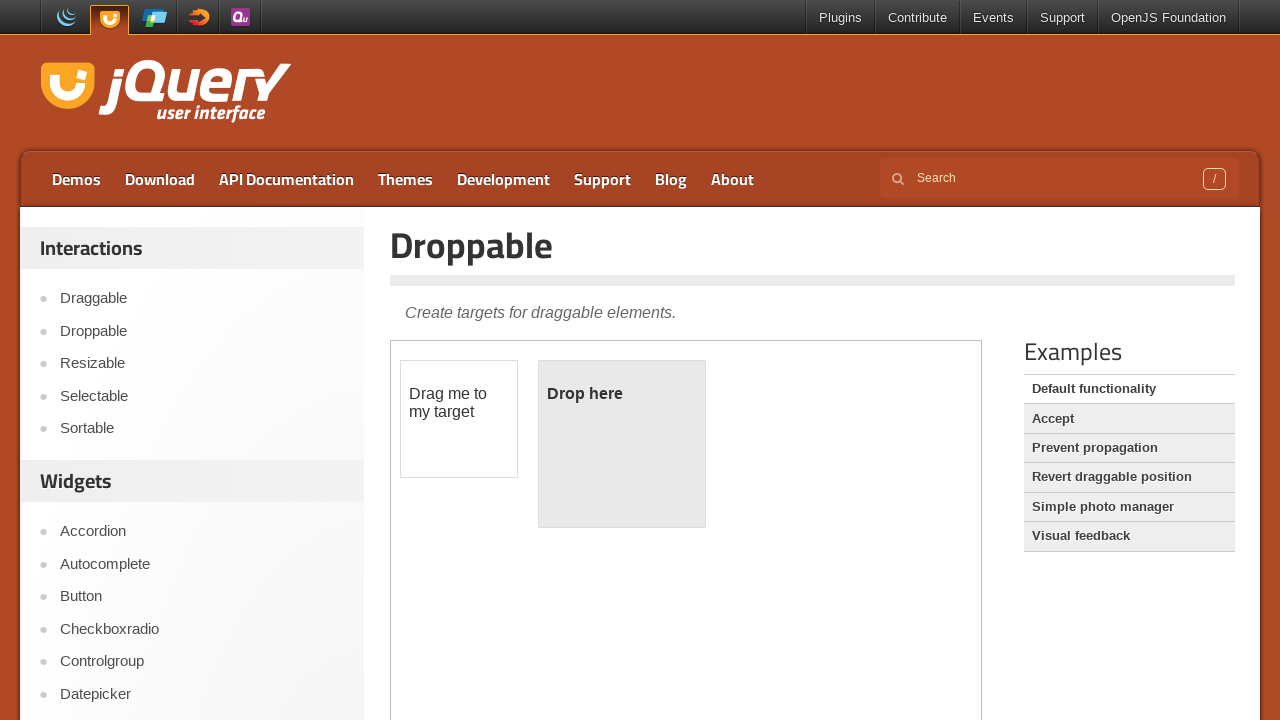

Located iframe containing drag and drop demo
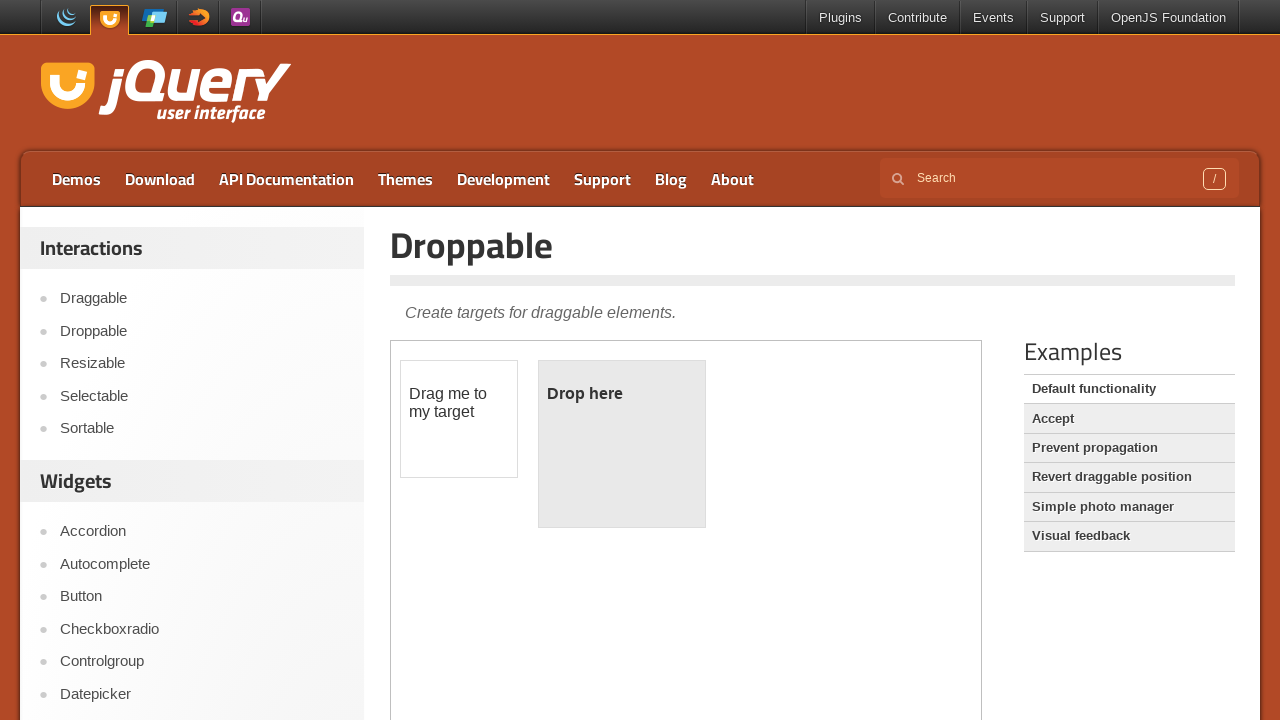

Located draggable source element
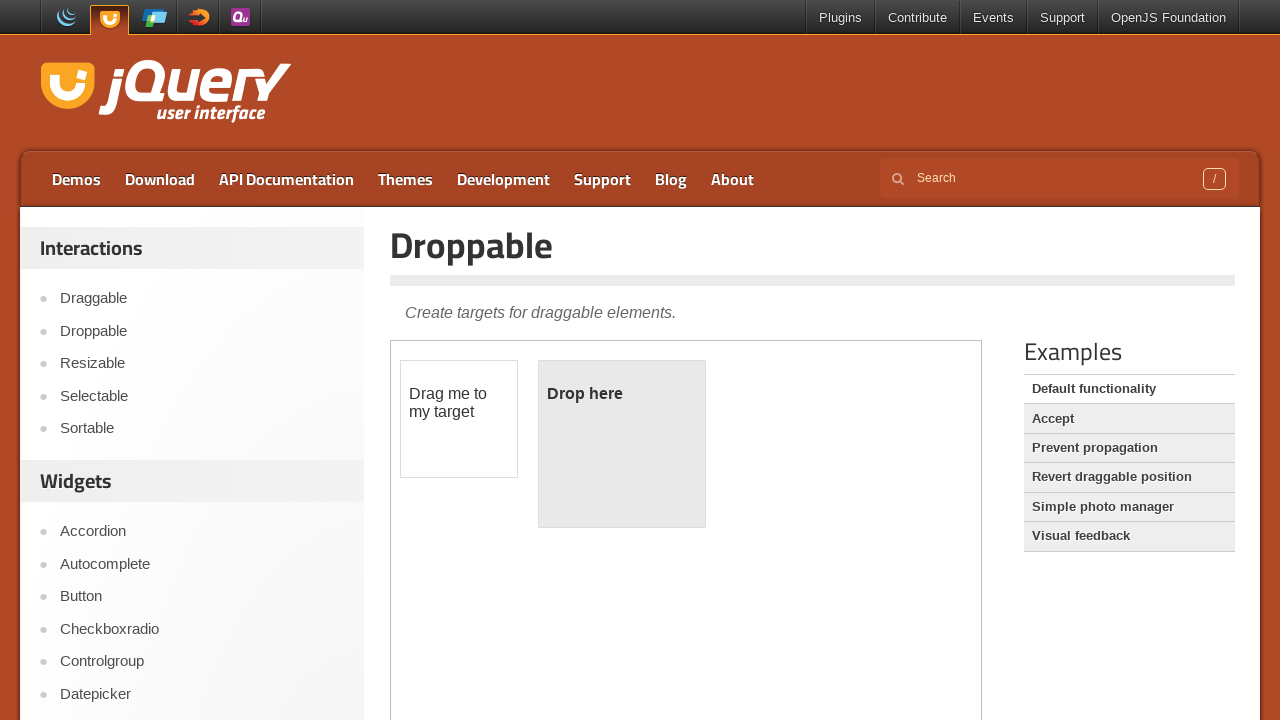

Located droppable destination element
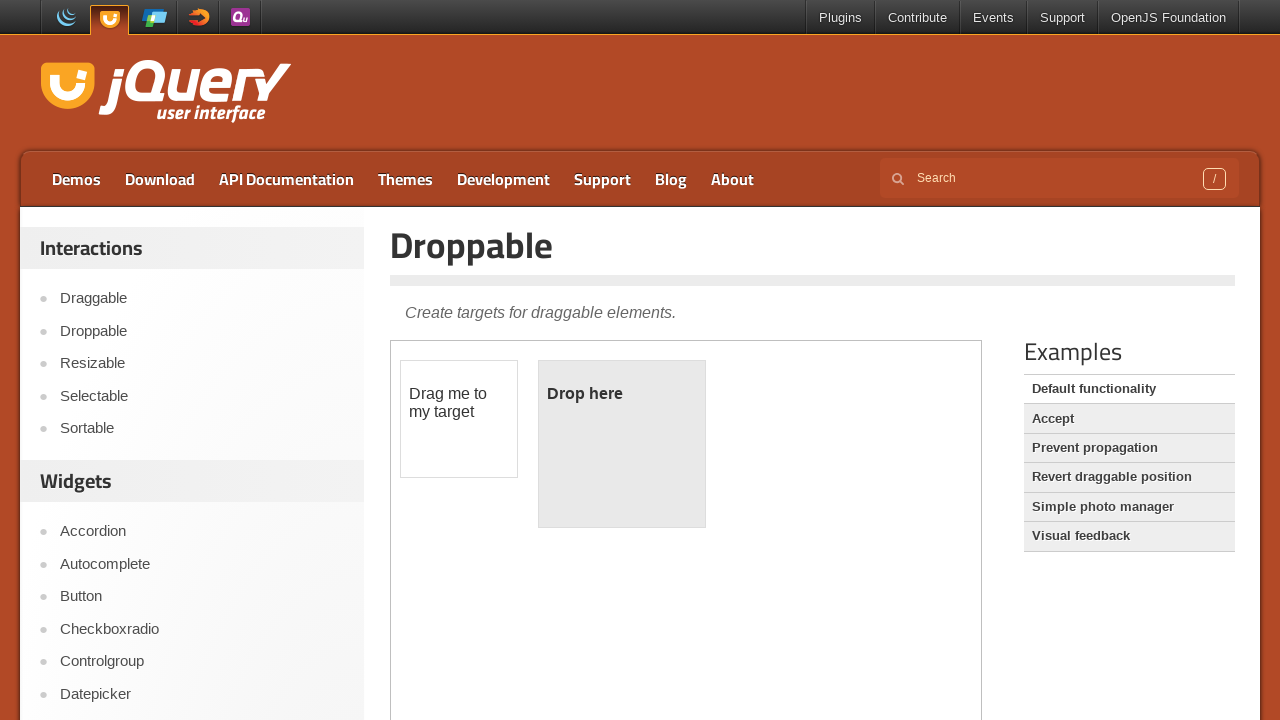

Dragged element from source to destination at (622, 444)
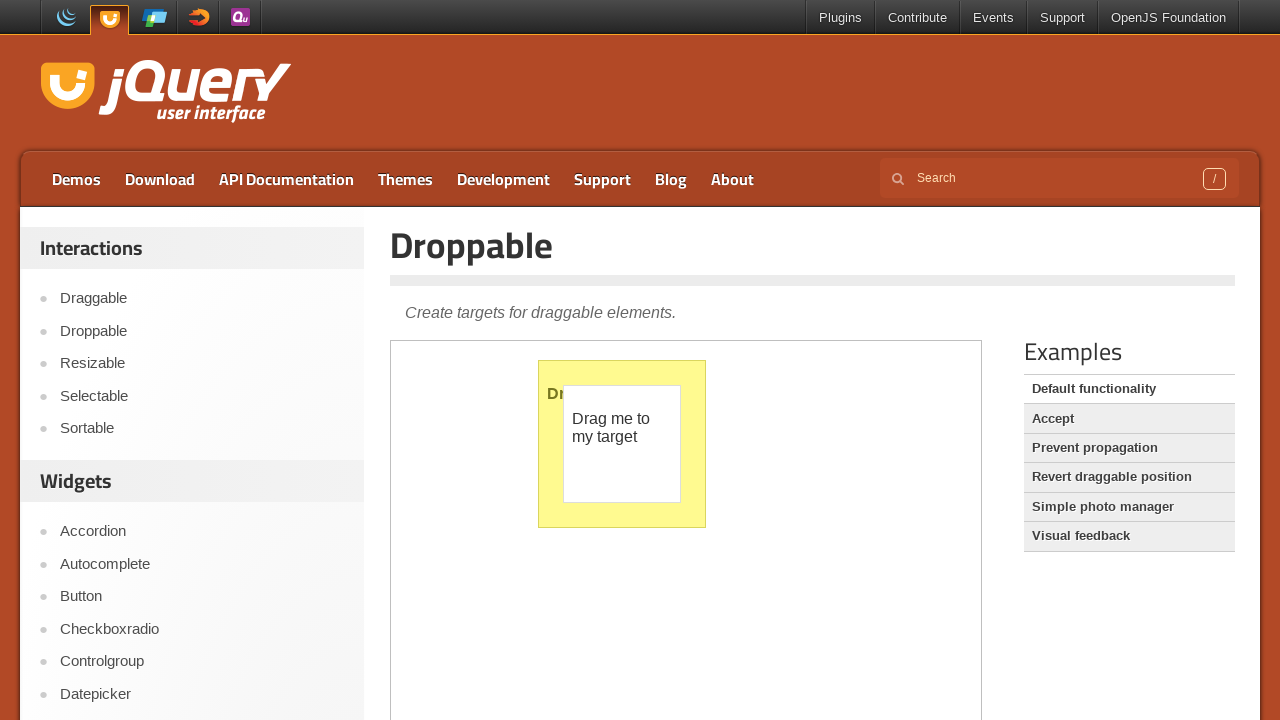

Verified drop was successful - droppable element shows 'Dropped!' text
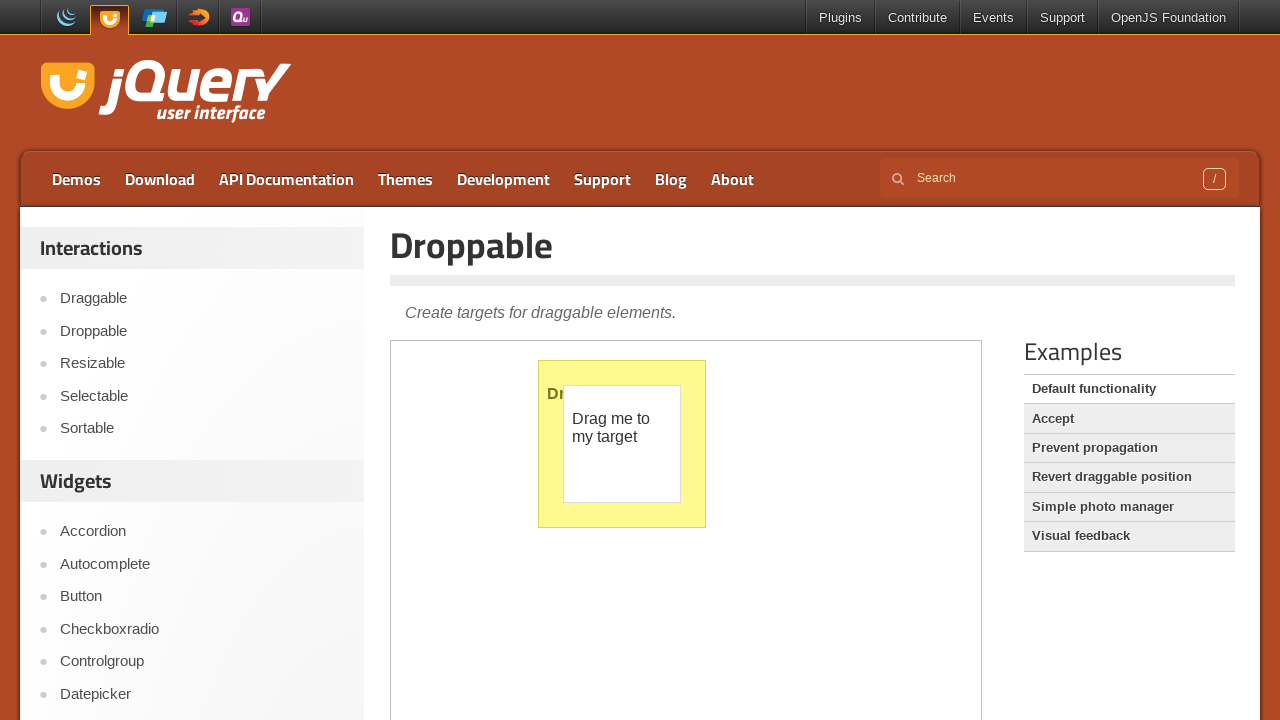

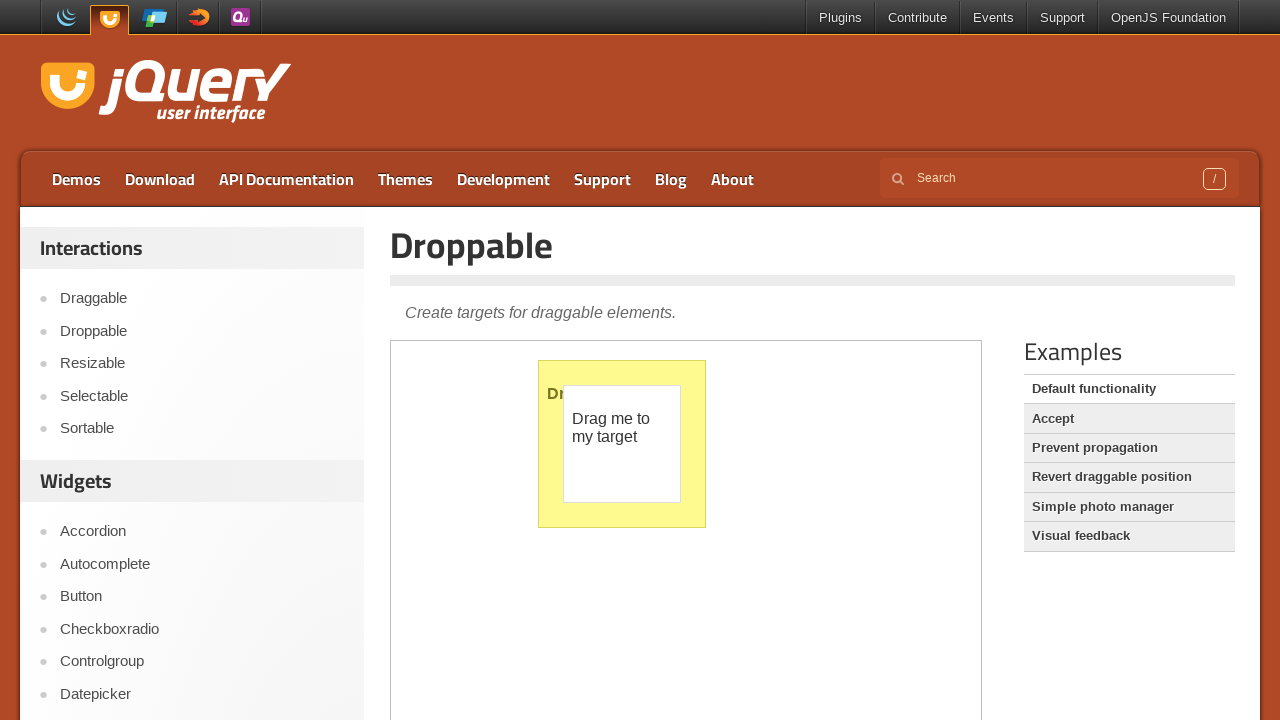